Tests that new items are appended to the bottom of the todo list and the counter displays correctly

Starting URL: https://demo.playwright.dev/todomvc

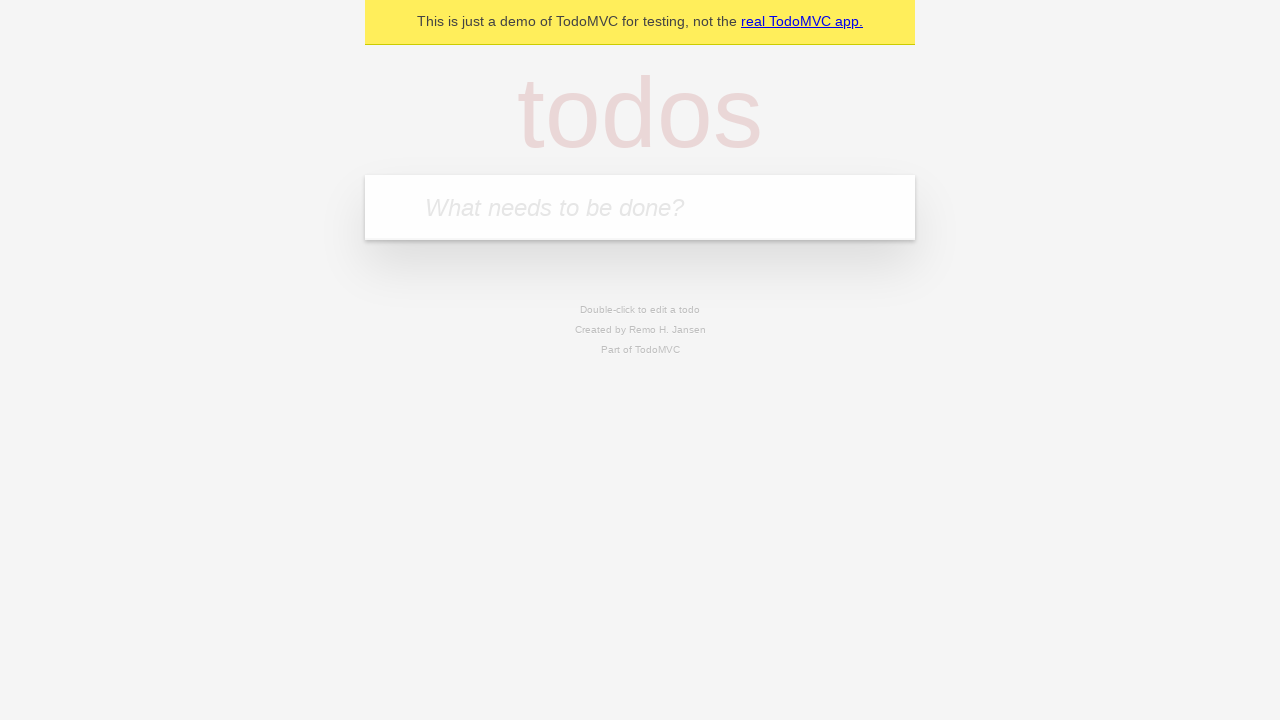

Filled todo input with 'buy some cheese' on internal:attr=[placeholder="What needs to be done?"i]
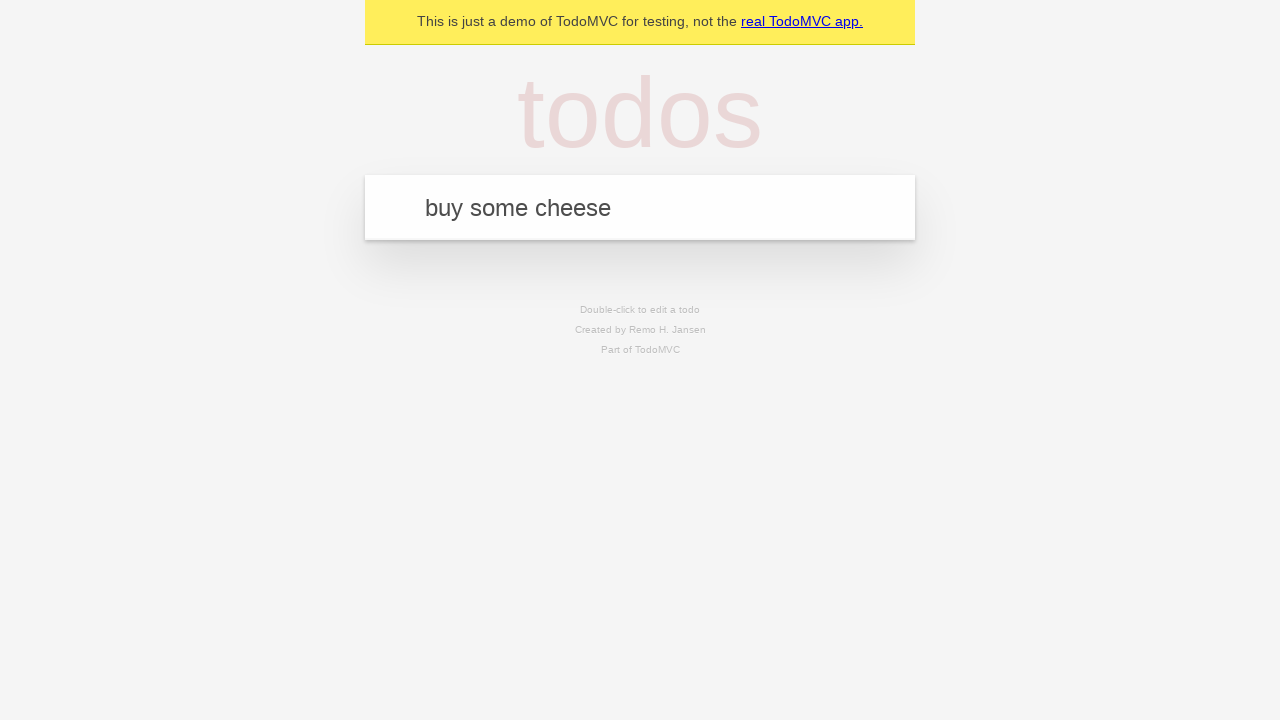

Pressed Enter to add first todo item on internal:attr=[placeholder="What needs to be done?"i]
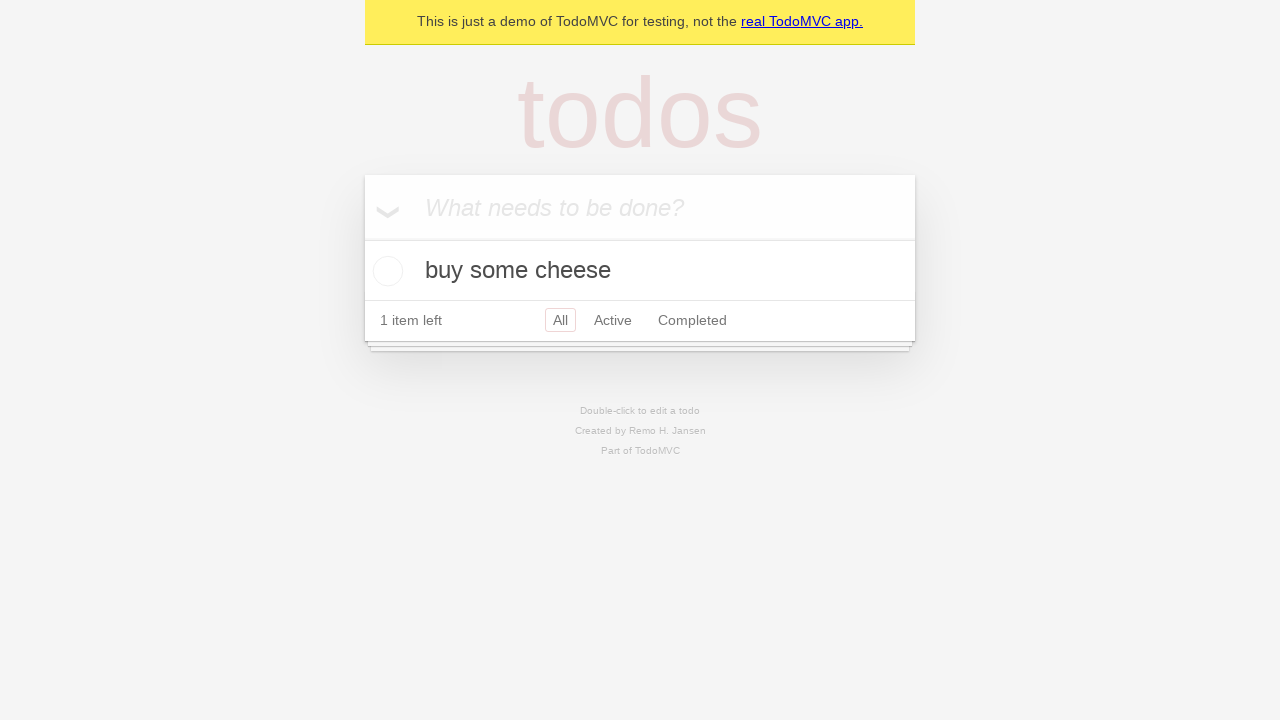

Filled todo input with 'feed the cat' on internal:attr=[placeholder="What needs to be done?"i]
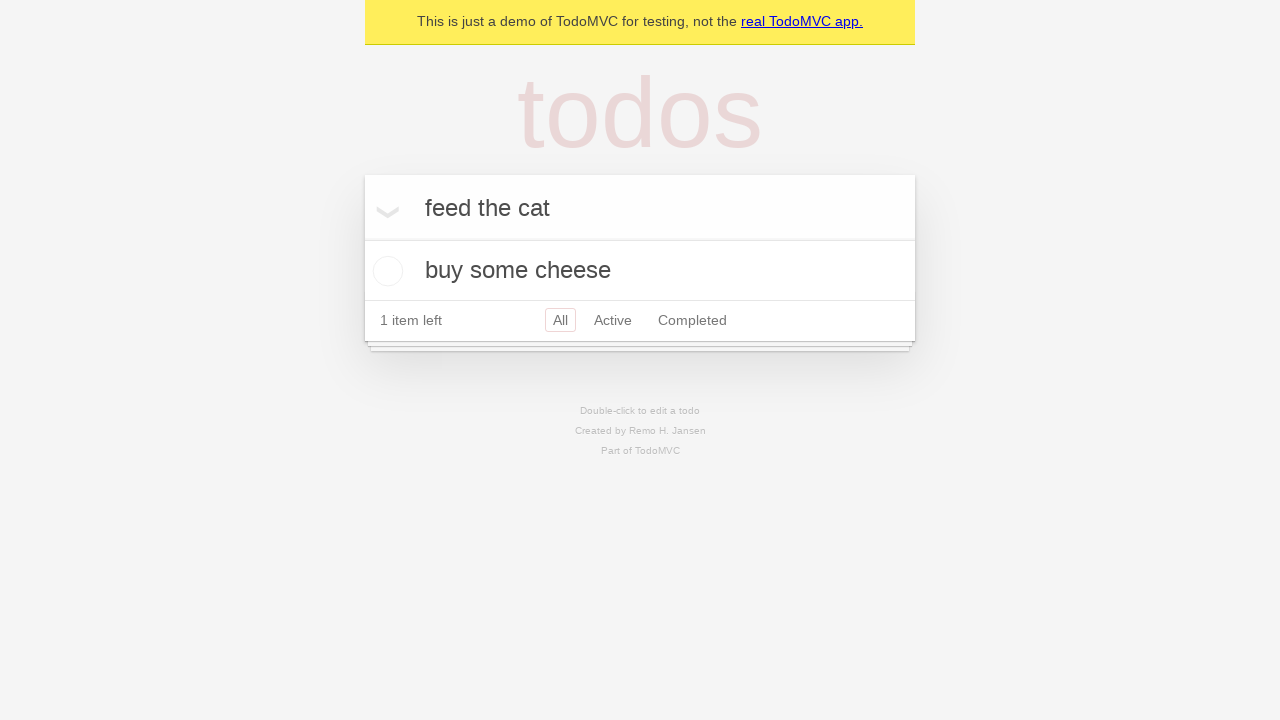

Pressed Enter to add second todo item on internal:attr=[placeholder="What needs to be done?"i]
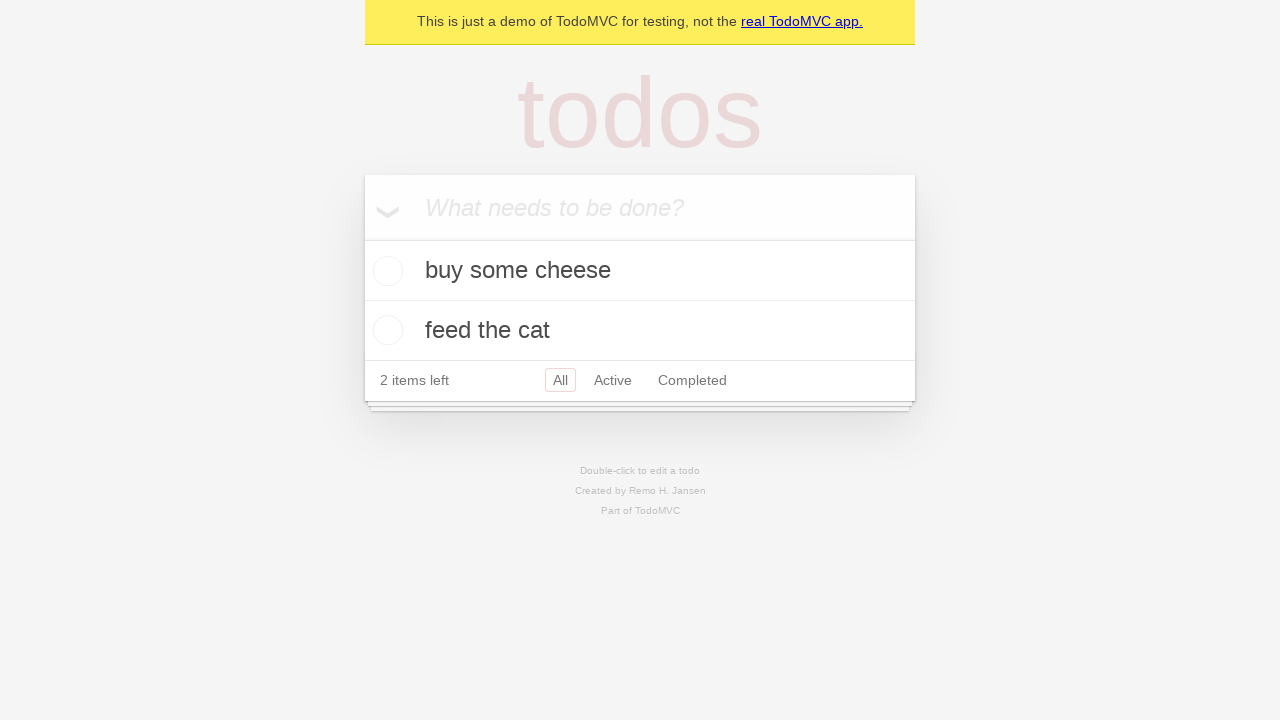

Filled todo input with 'book a doctors appointment' on internal:attr=[placeholder="What needs to be done?"i]
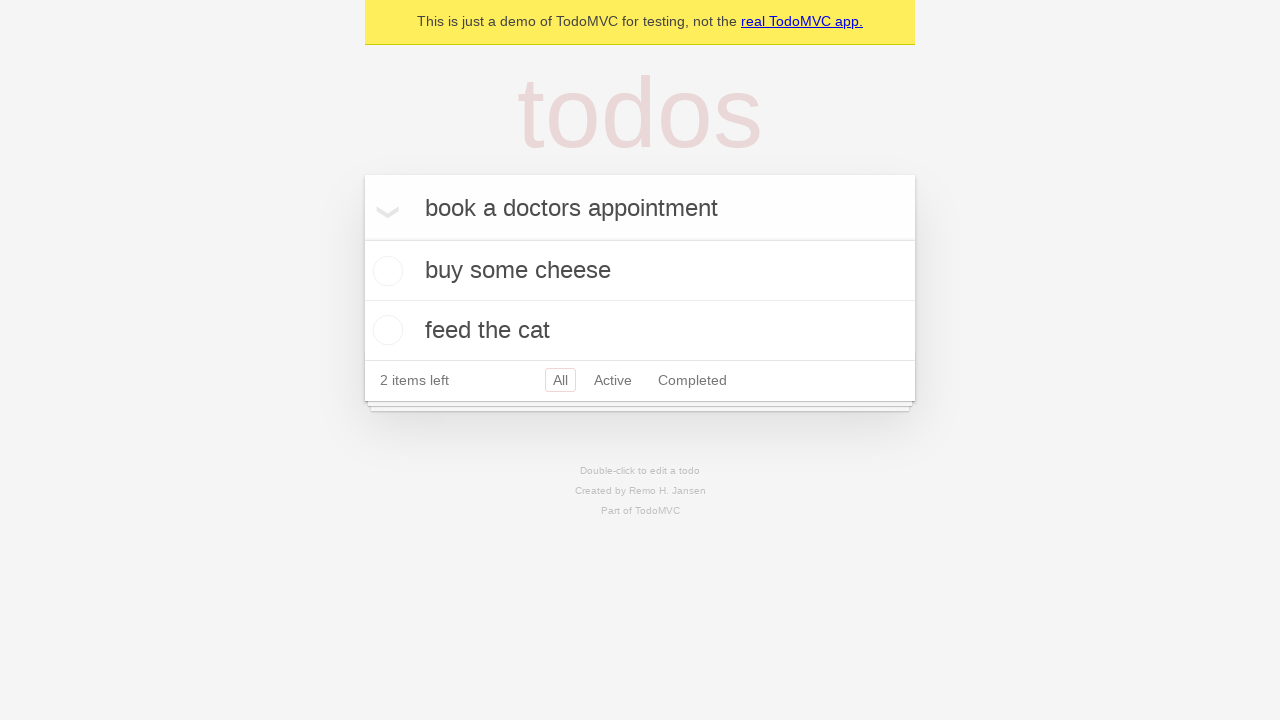

Pressed Enter to add third todo item on internal:attr=[placeholder="What needs to be done?"i]
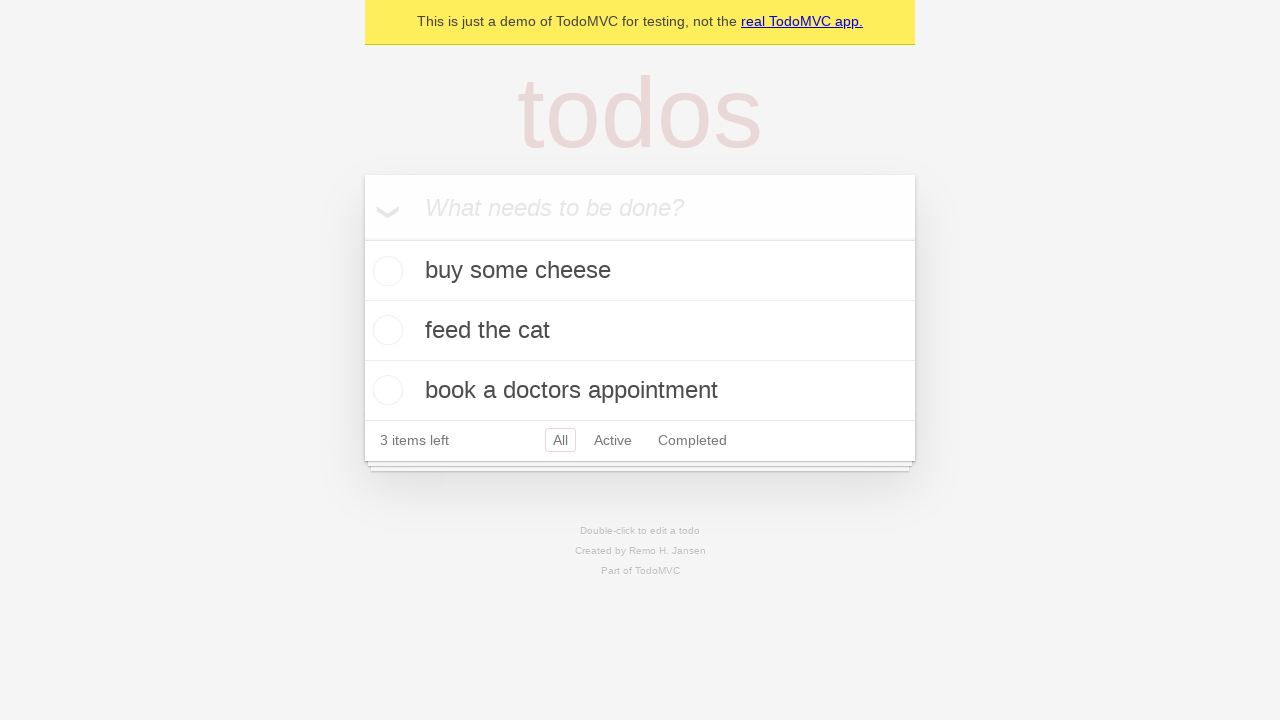

Verified that counter displays '3 items left'
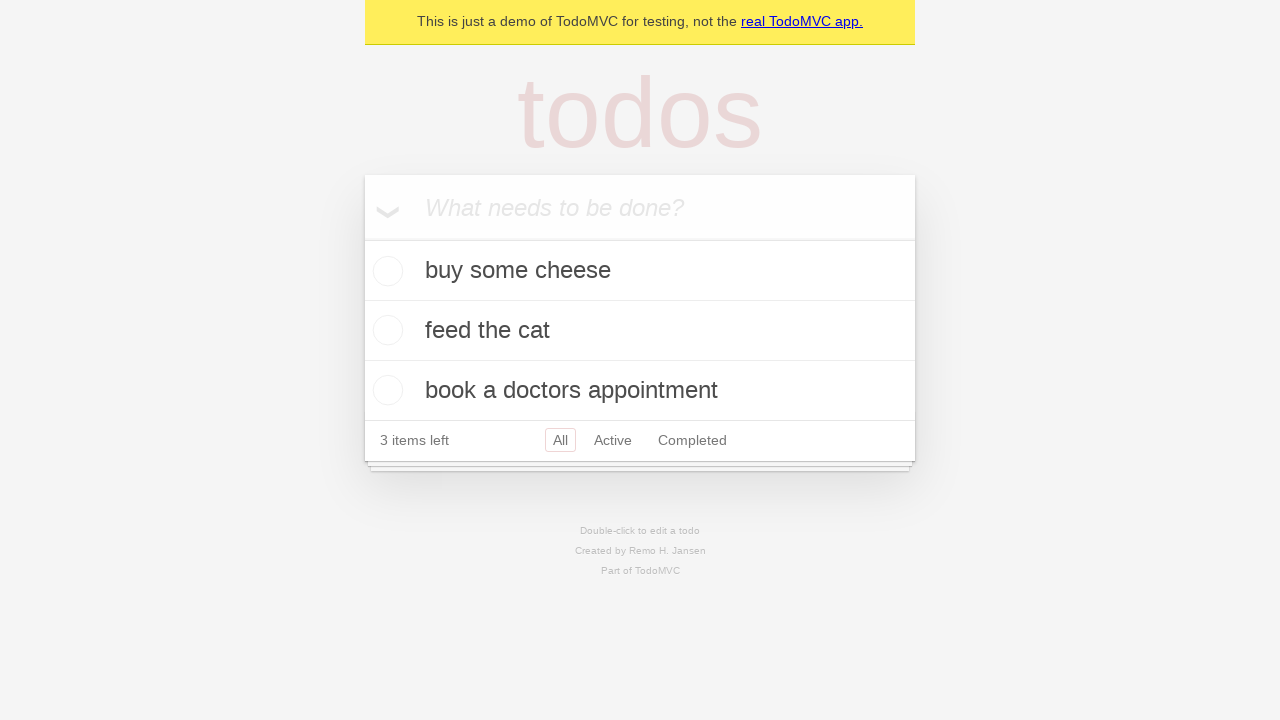

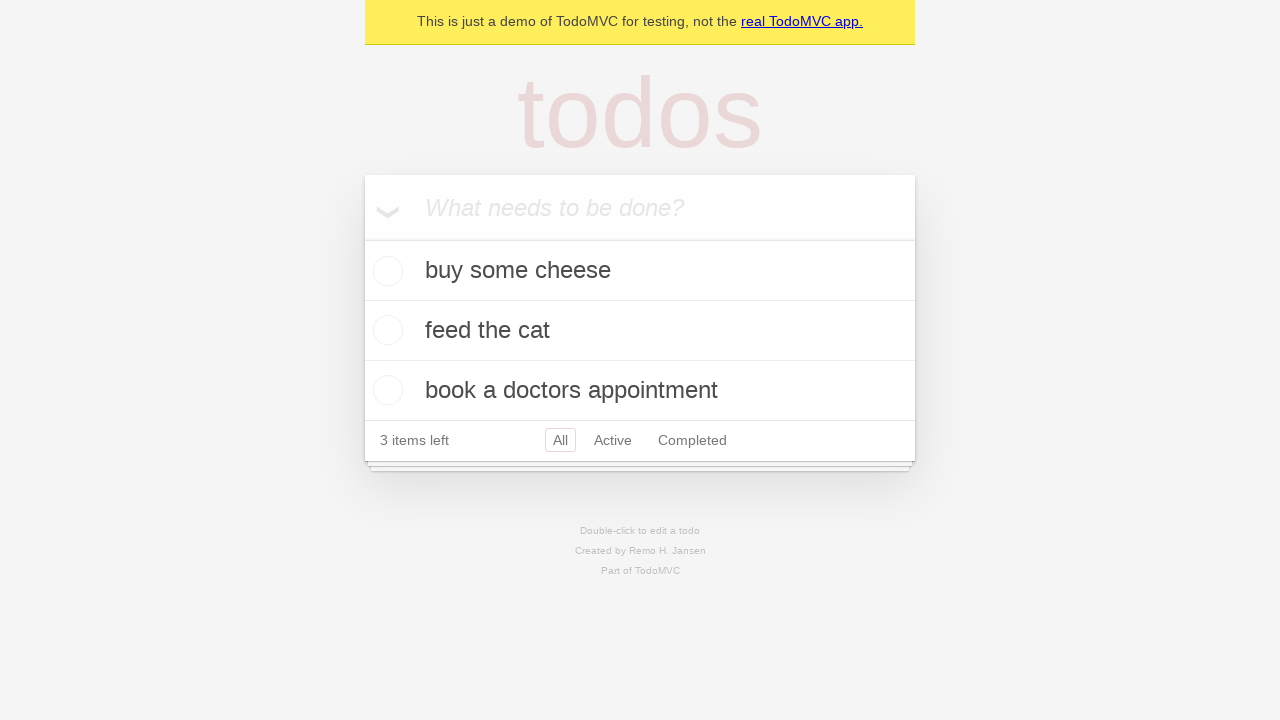